Tests hover functionality by hovering over three images and verifying that user information is displayed for each image on hover.

Starting URL: https://practice.cydeo.com/hovers

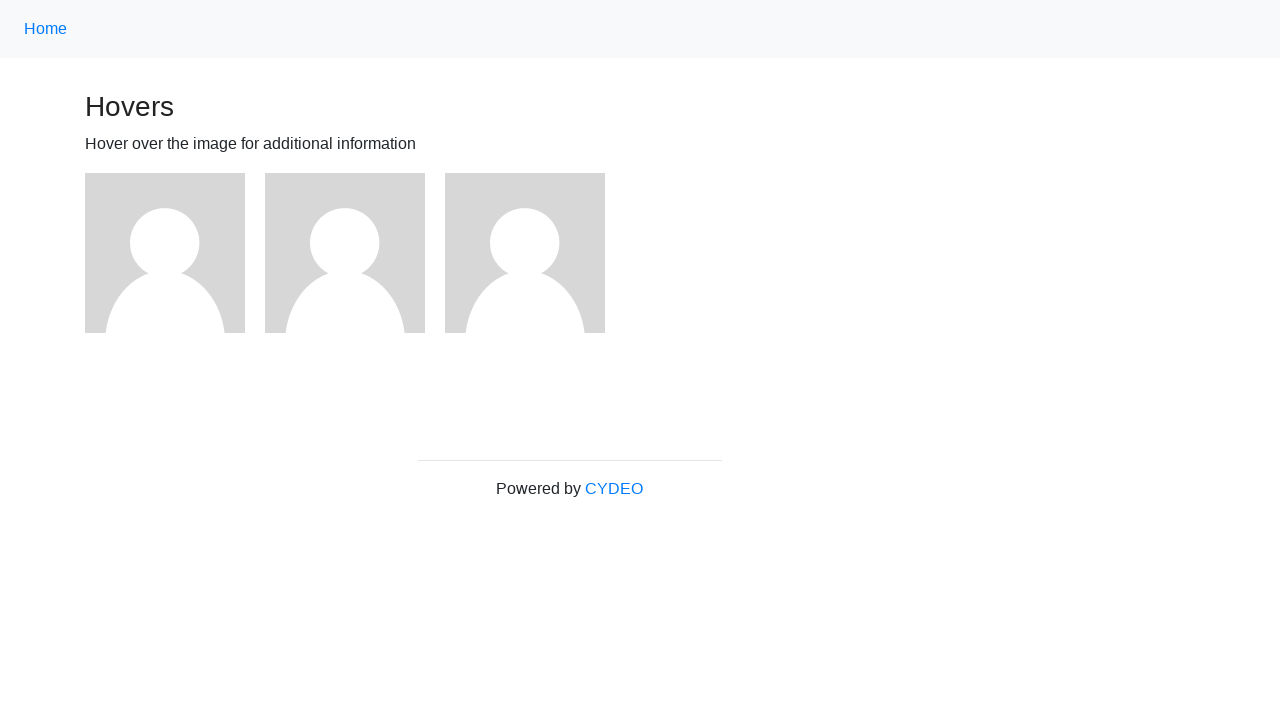

Hovered over first image at (165, 253) on (//img)[1]
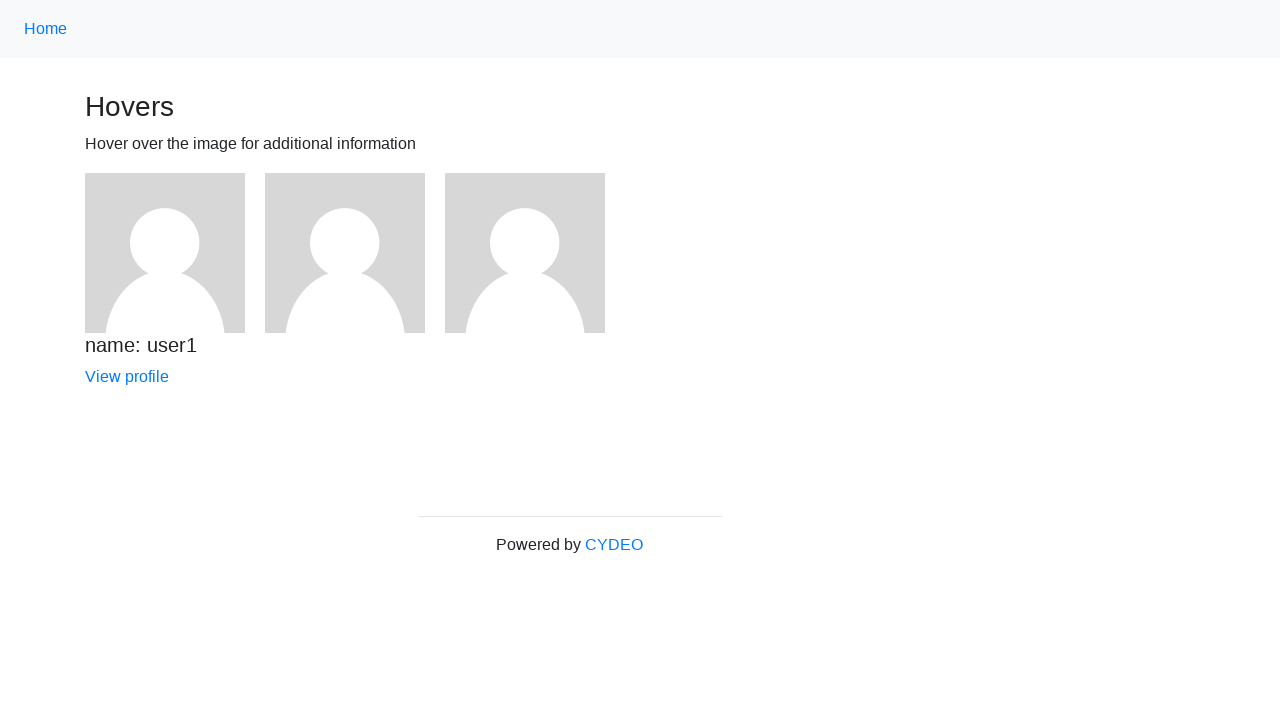

Verified user1 information is displayed on first image hover
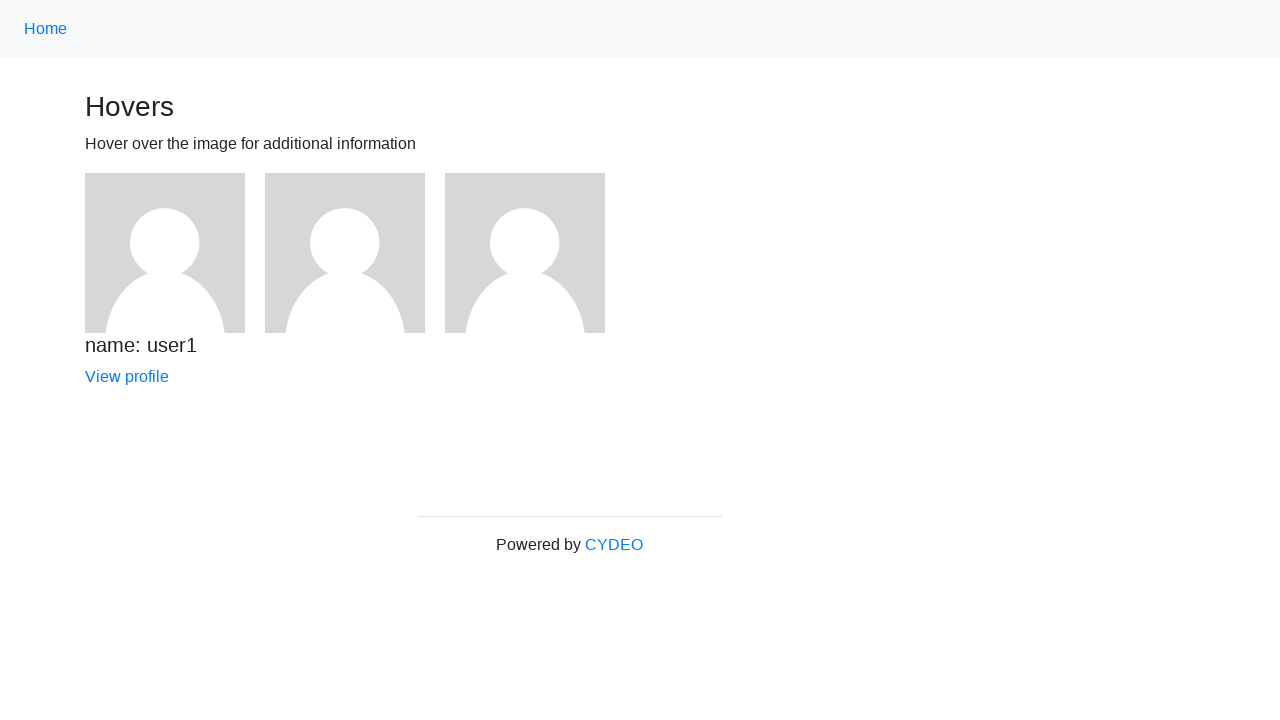

Hovered over second image at (345, 253) on (//img)[2]
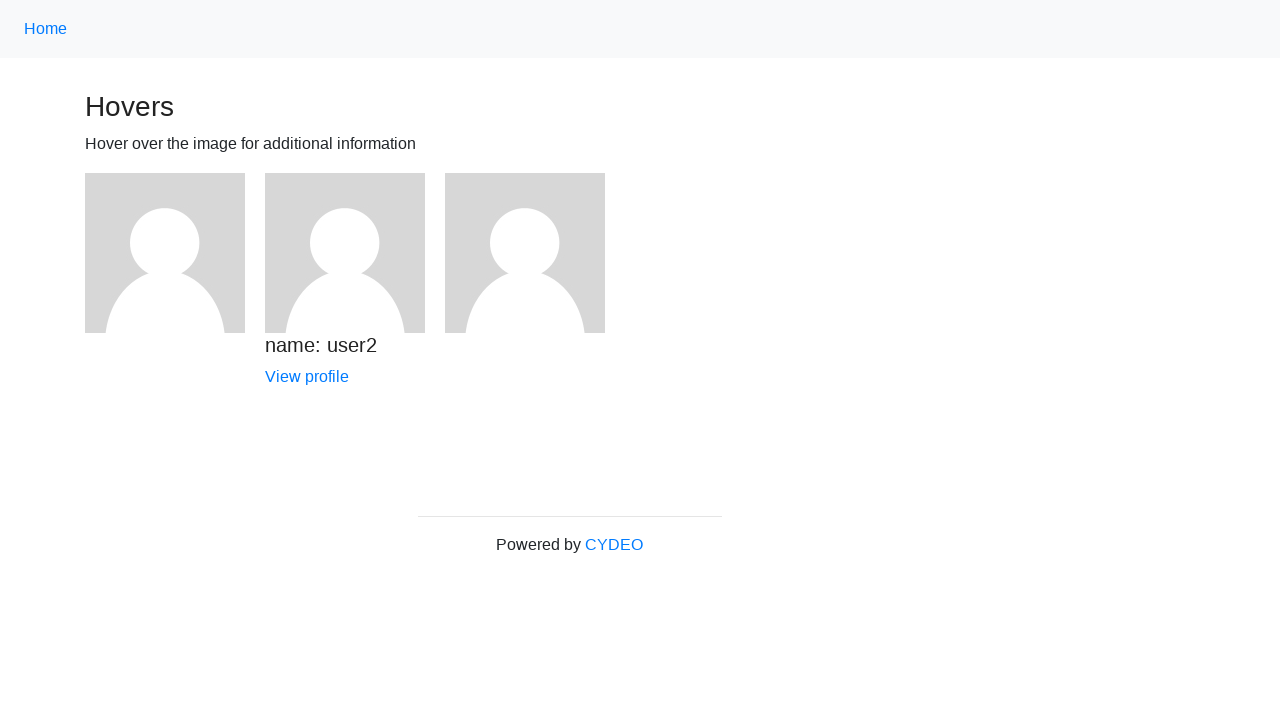

Verified user2 information is displayed on second image hover
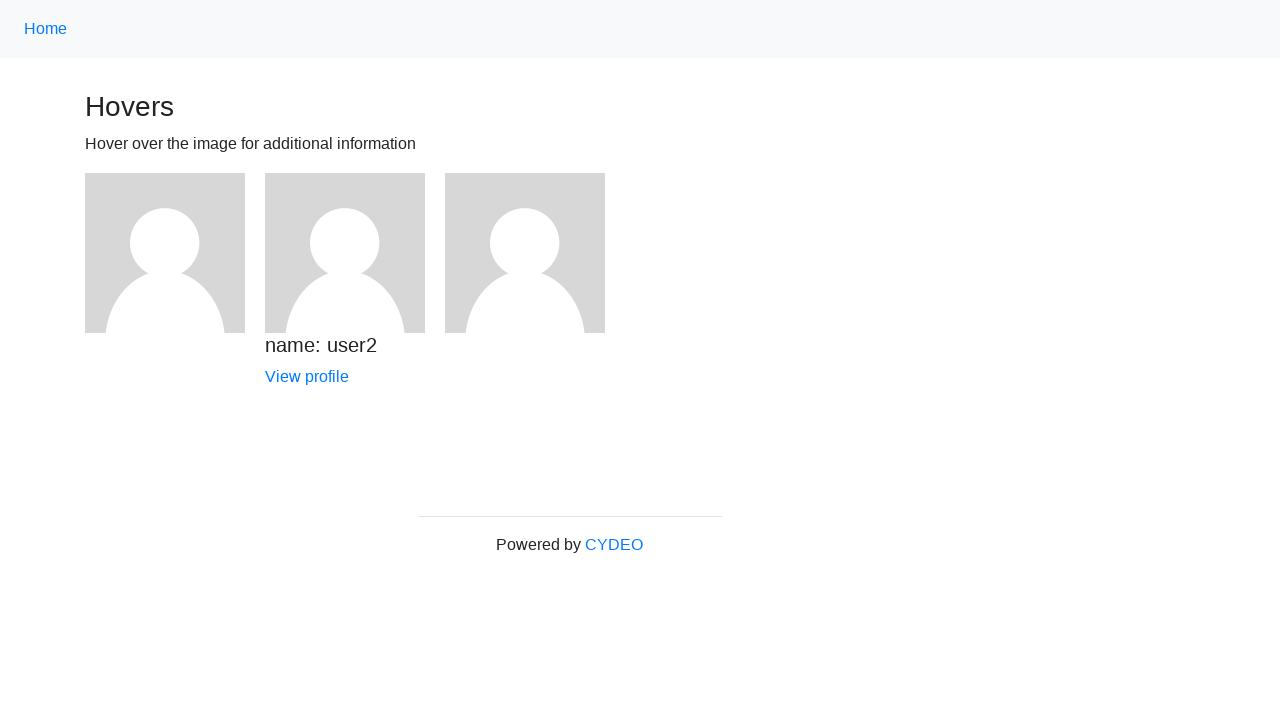

Hovered over third image at (525, 253) on (//img)[3]
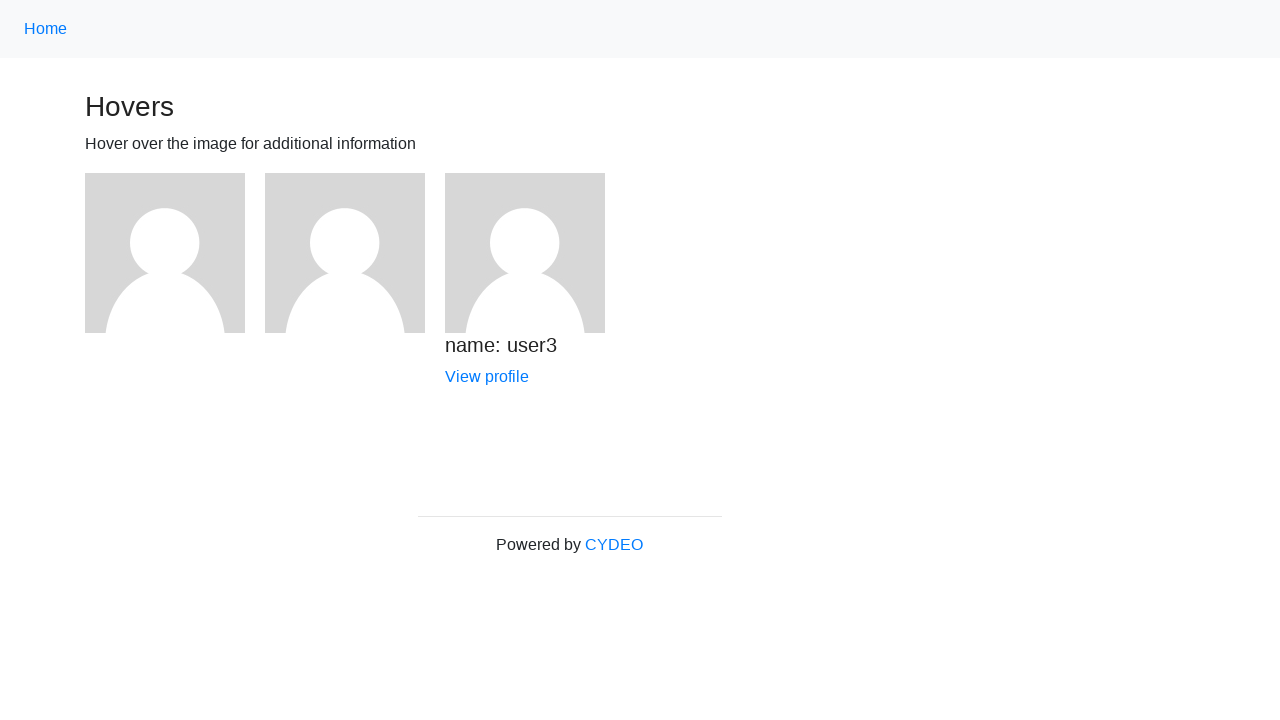

Verified user3 information is displayed on third image hover
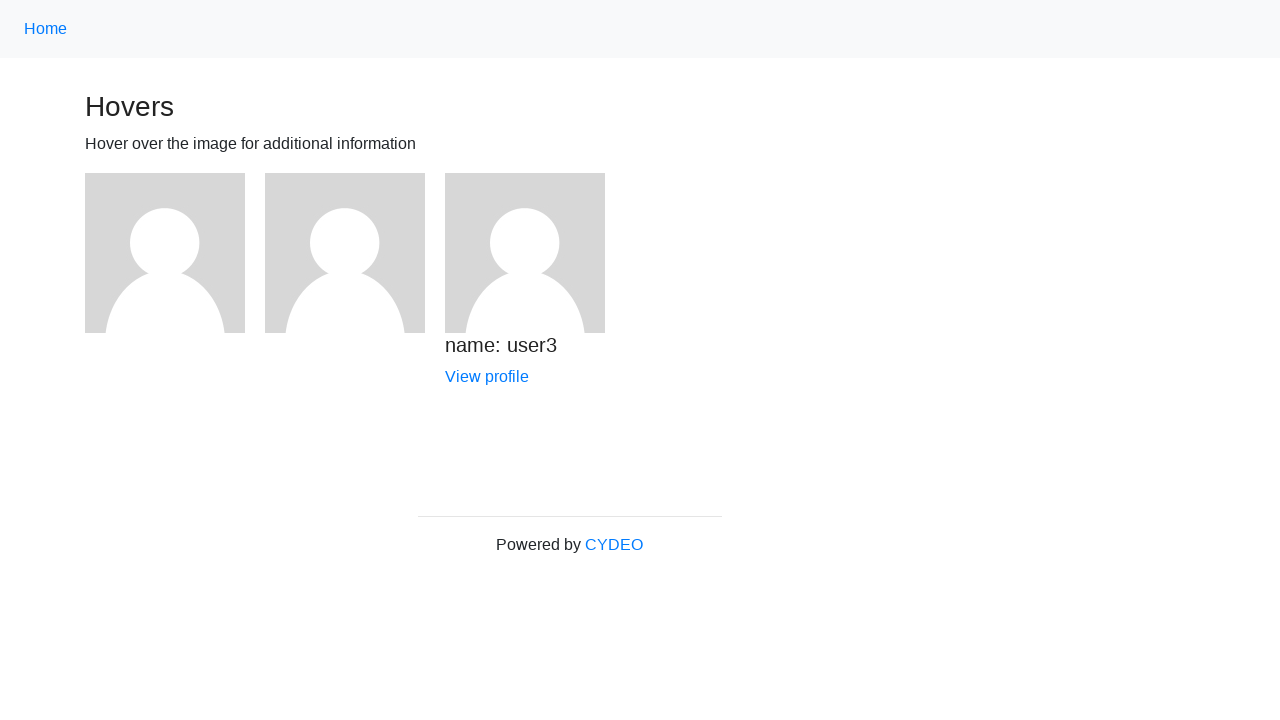

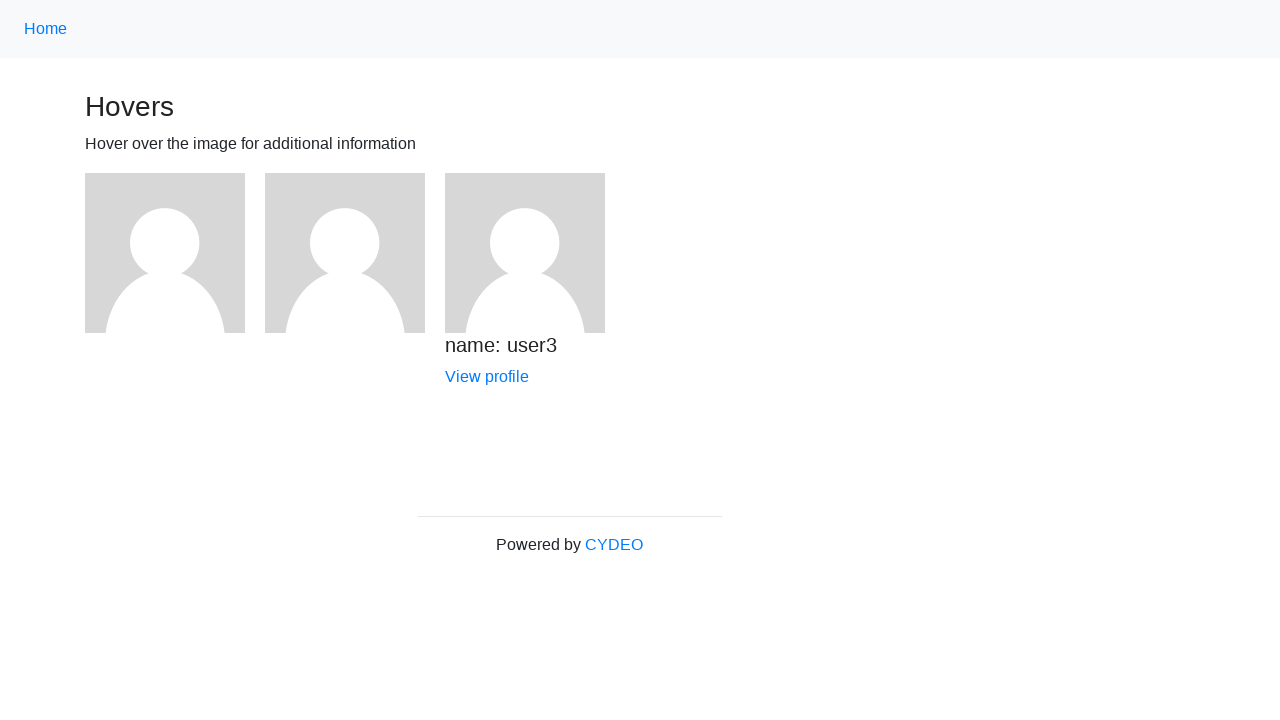